Tests drag-and-drop functionality on jQuery UI's droppable demo page by dragging an element from one location and dropping it onto a target element within an iframe.

Starting URL: https://jqueryui.com/droppable/

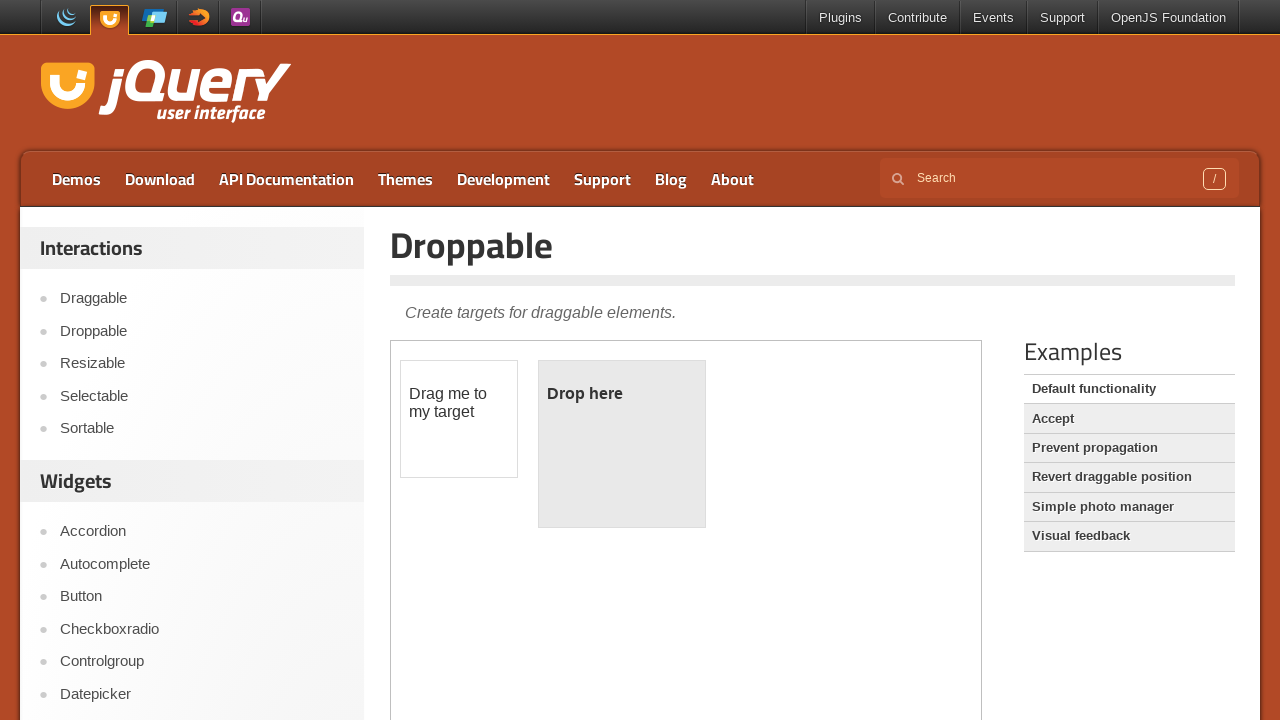

Located the first iframe on the page
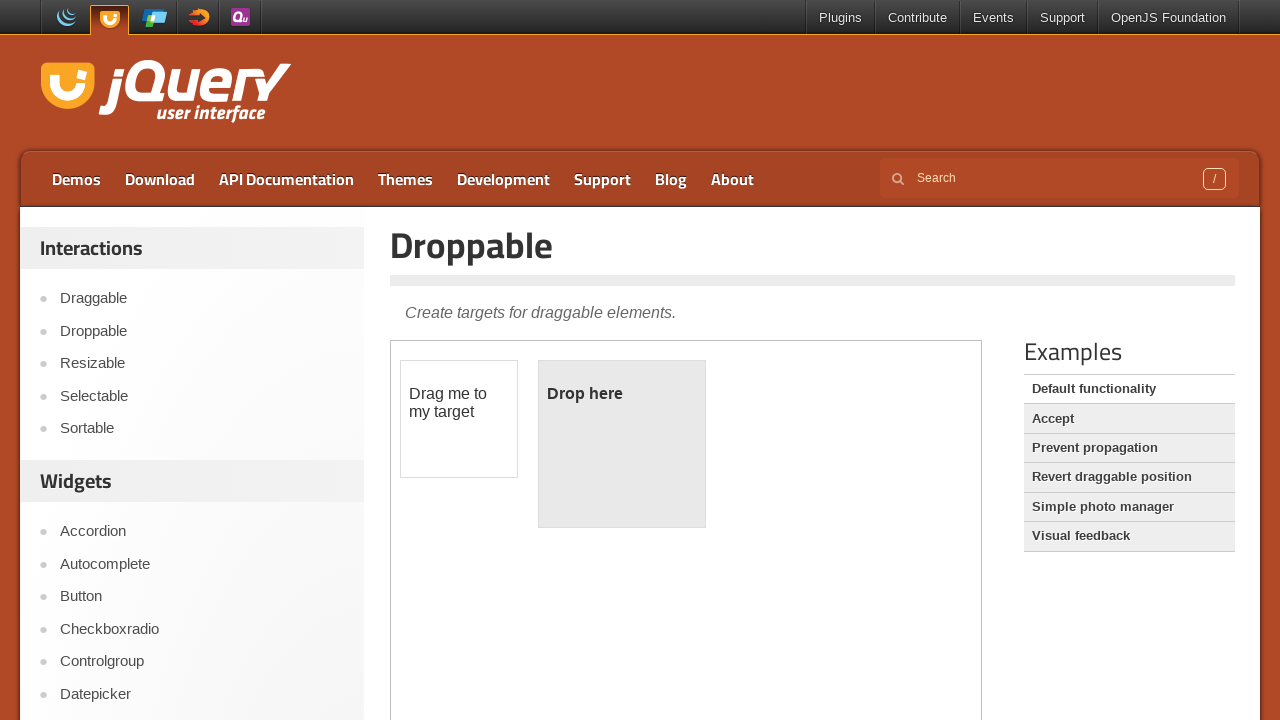

Located the draggable element with ID 'draggable'
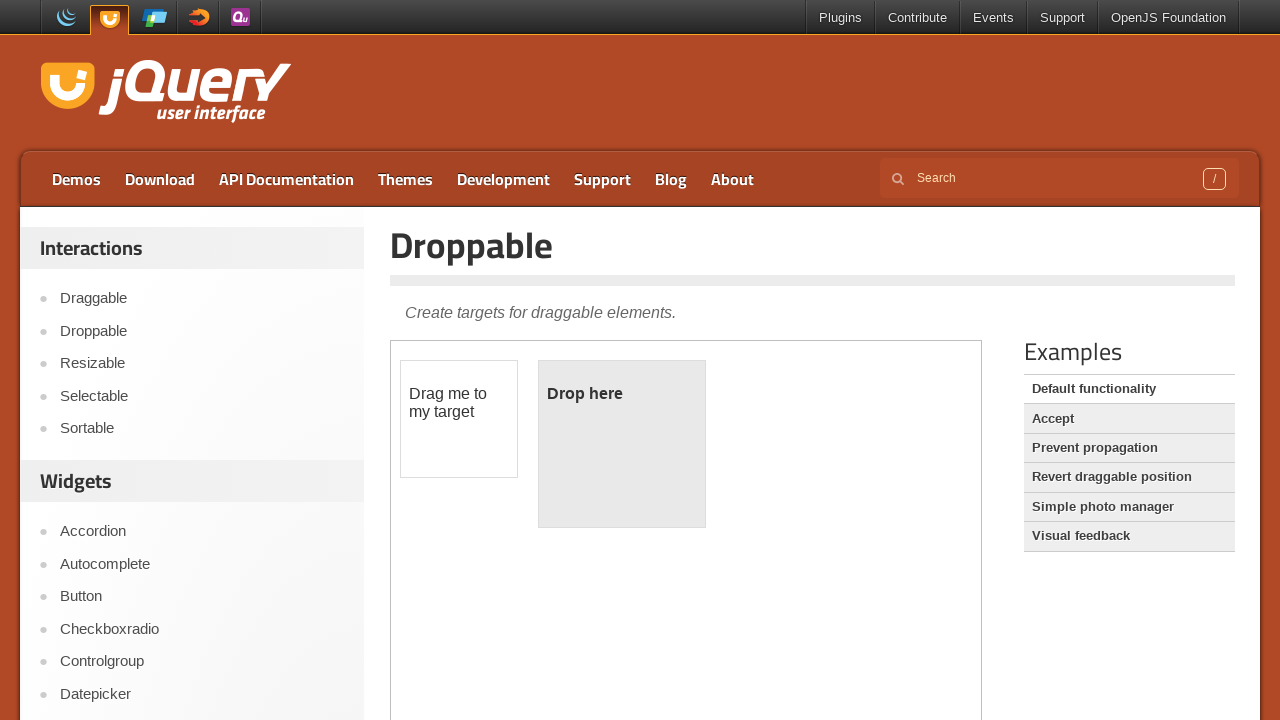

Located the droppable element with ID 'droppable'
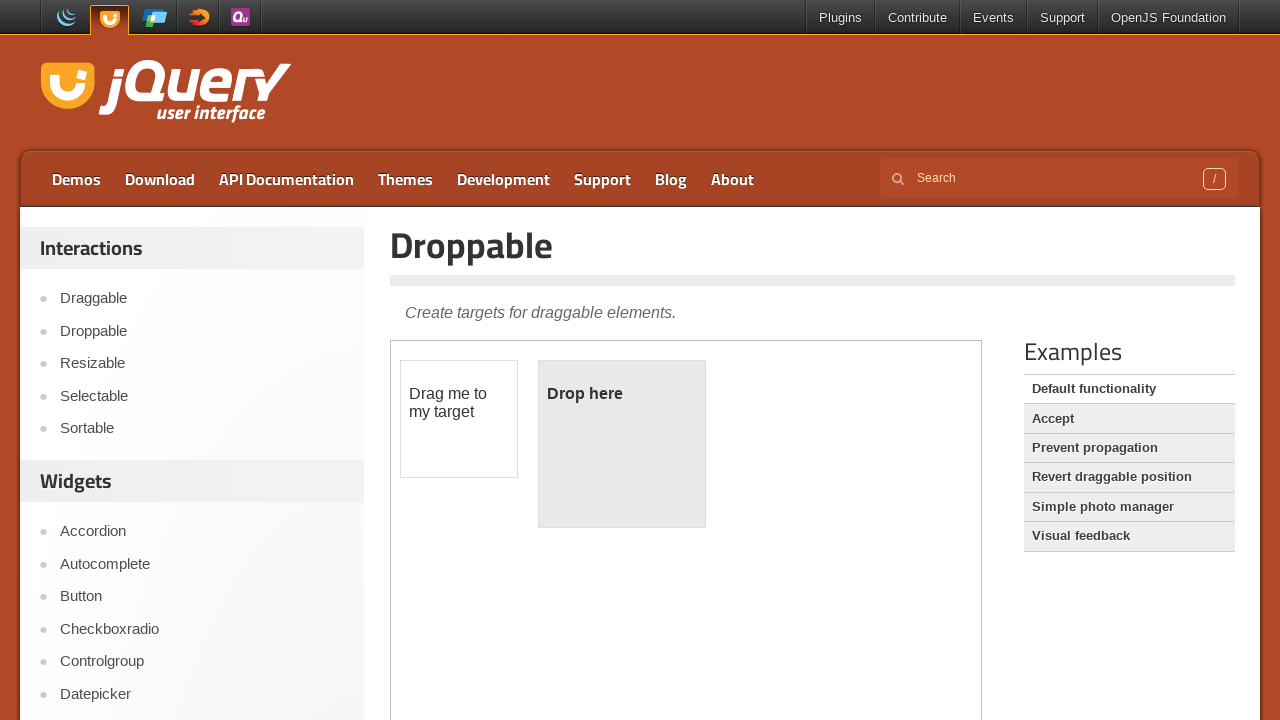

Draggable element became visible
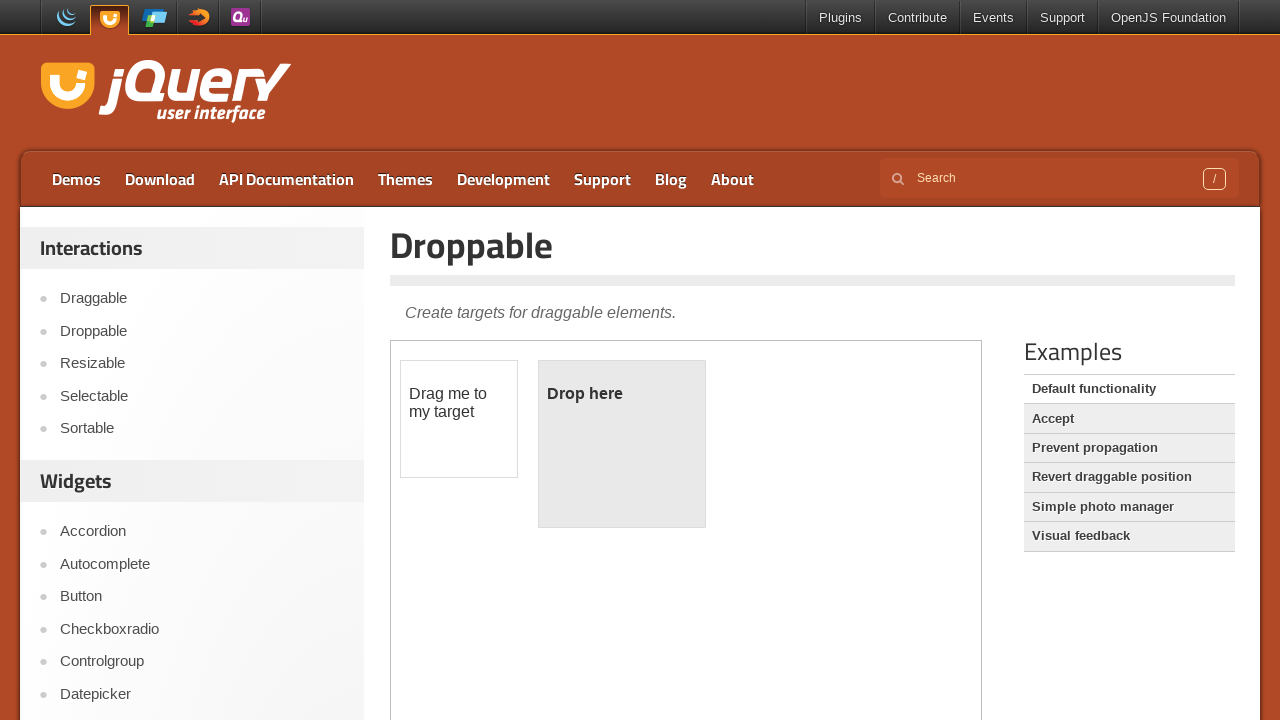

Droppable element became visible
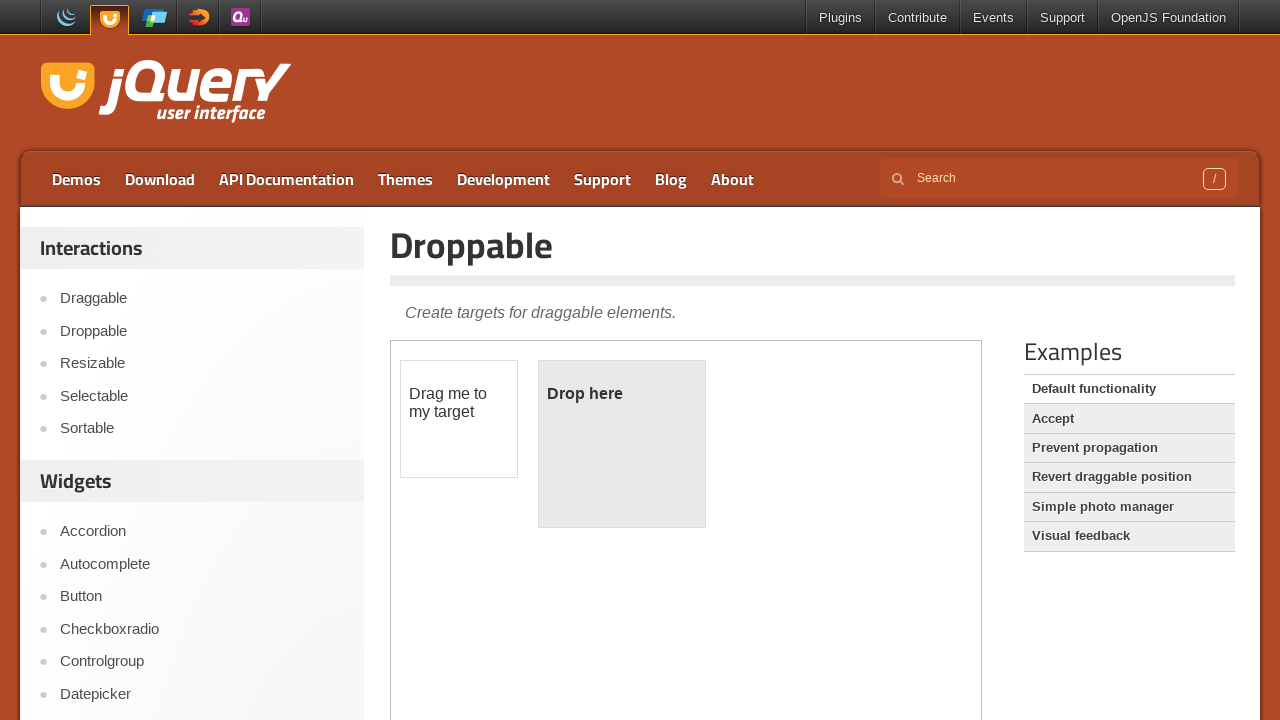

Dragged the draggable element onto the droppable element at (622, 444)
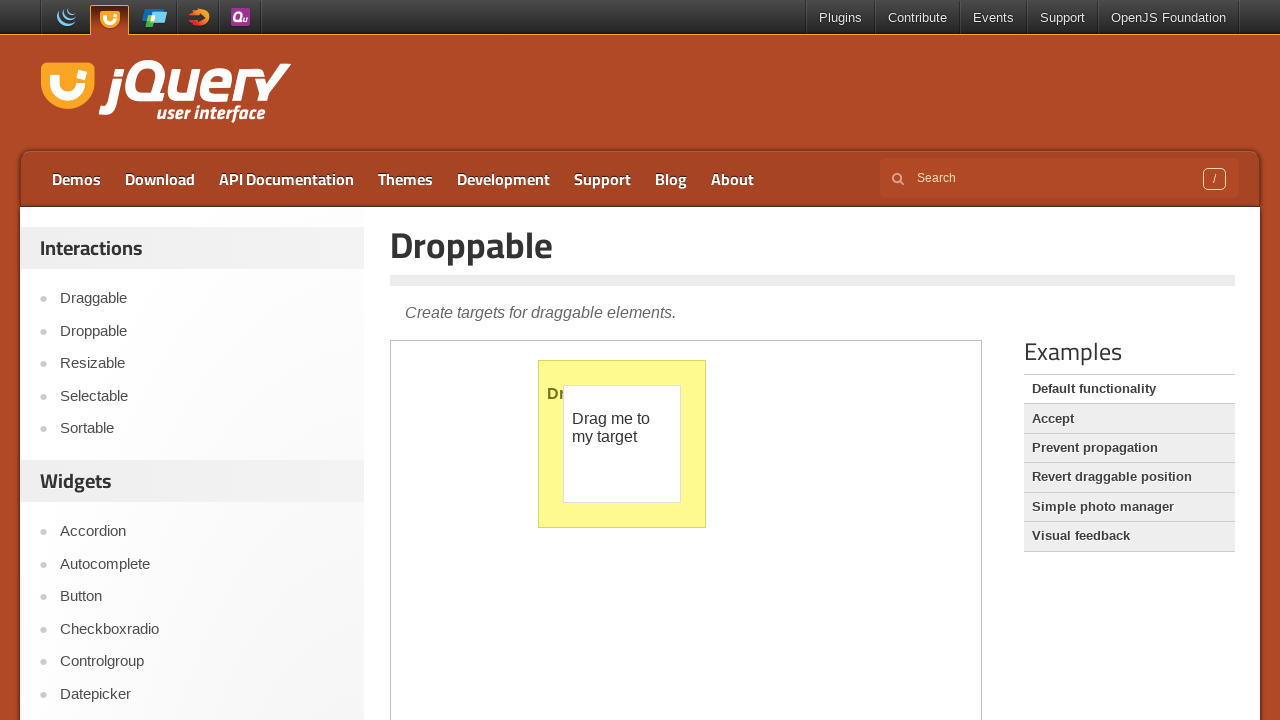

Verified successful drop - droppable element now has ui-state-highlight class
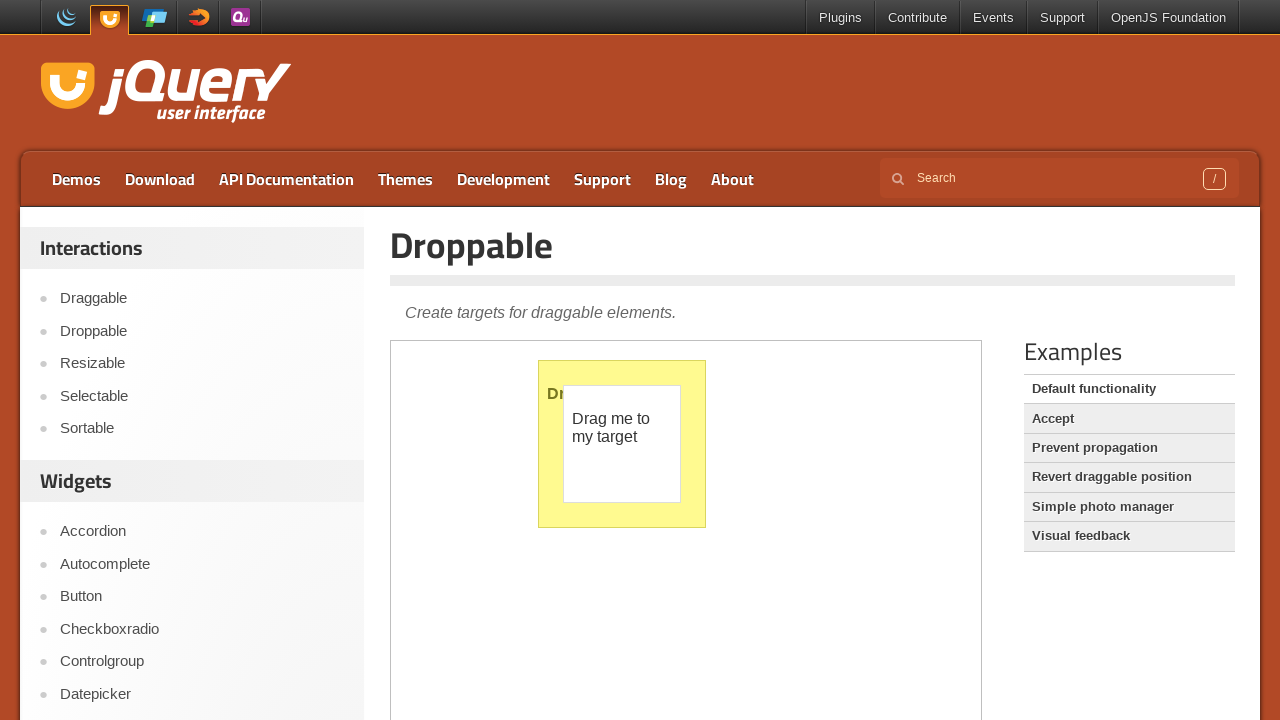

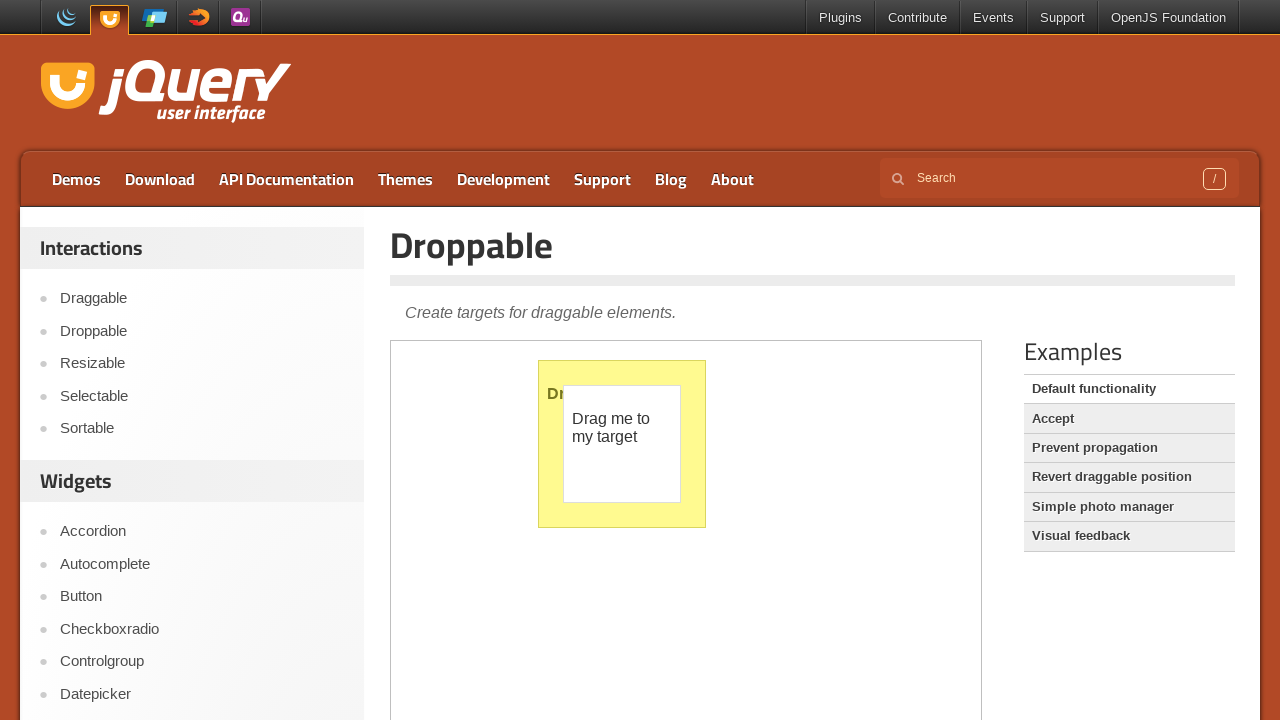